Tests a web form by filling a text field and submitting the form, then verifying the success message

Starting URL: https://www.selenium.dev/selenium/web/web-form.html

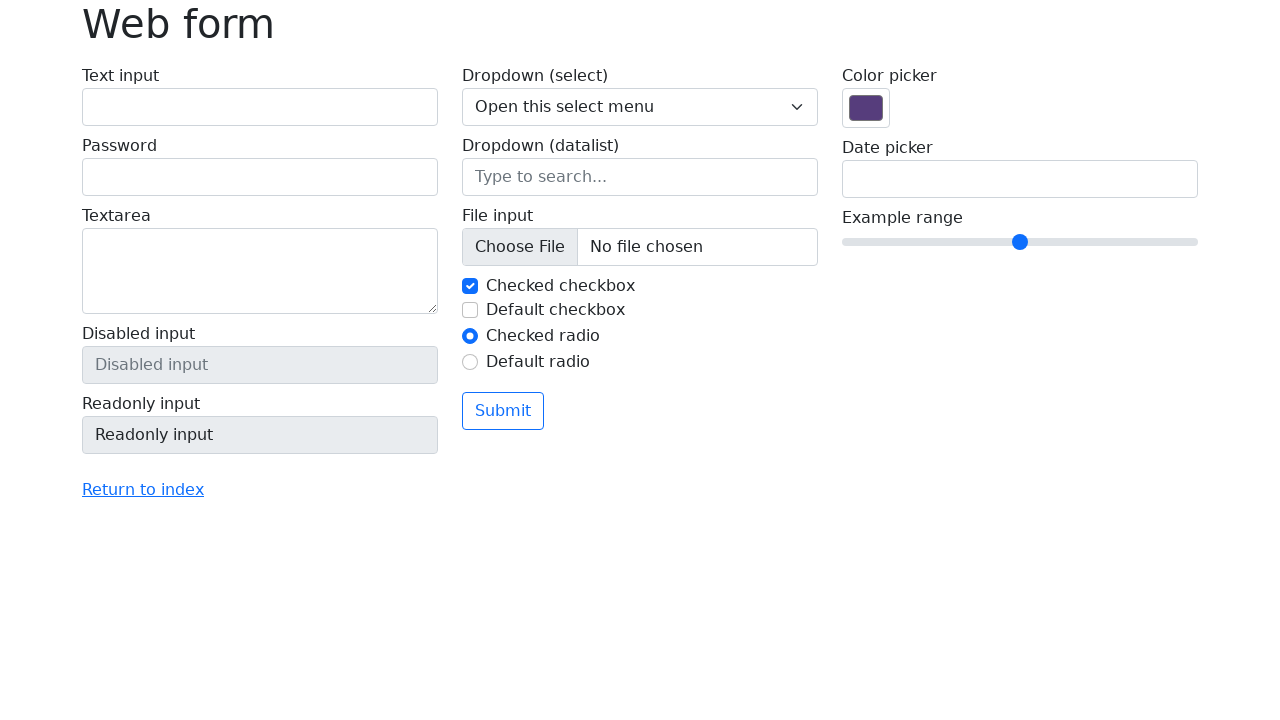

Filled text field with 'Selenium' on input[name='my-text']
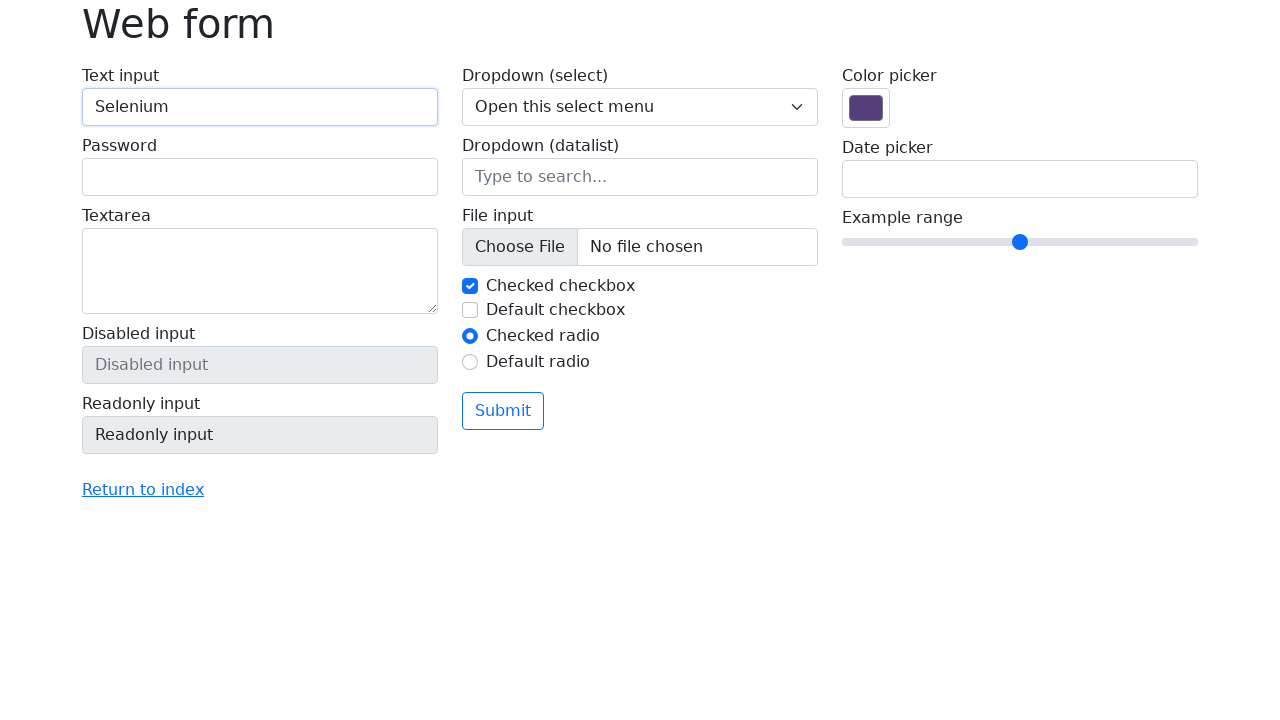

Clicked submit button at (503, 411) on button
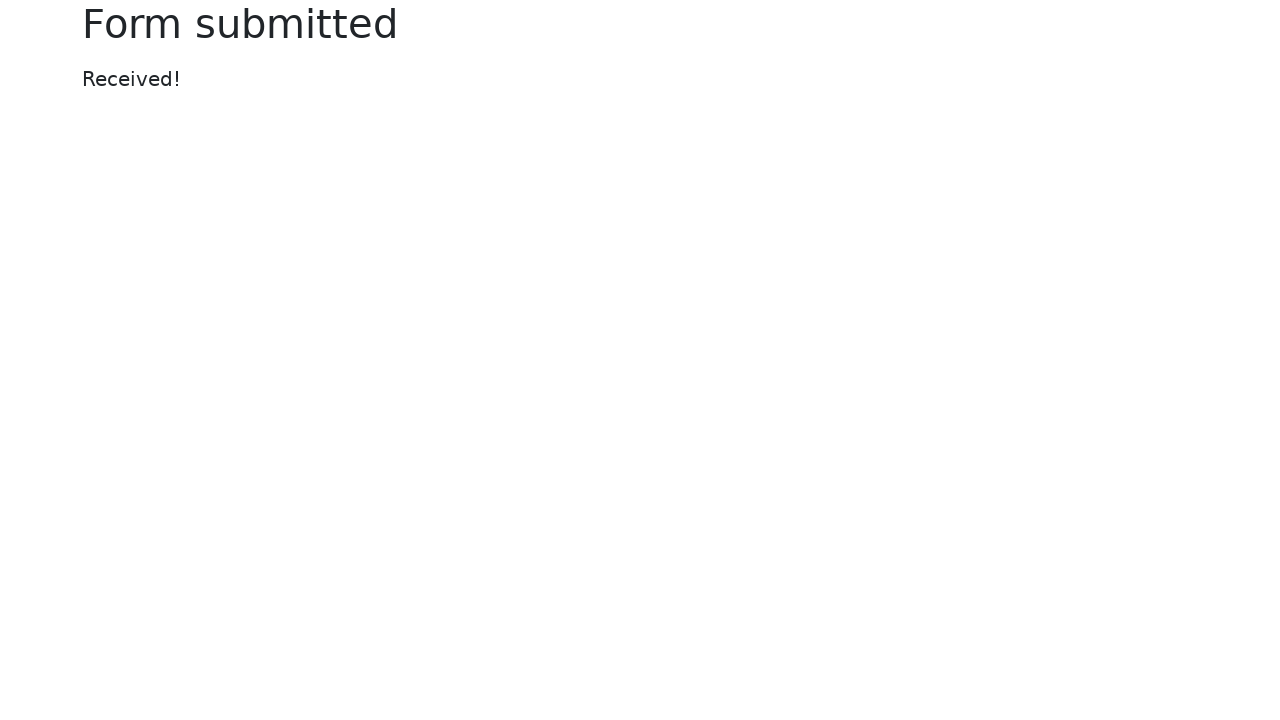

Success message appeared
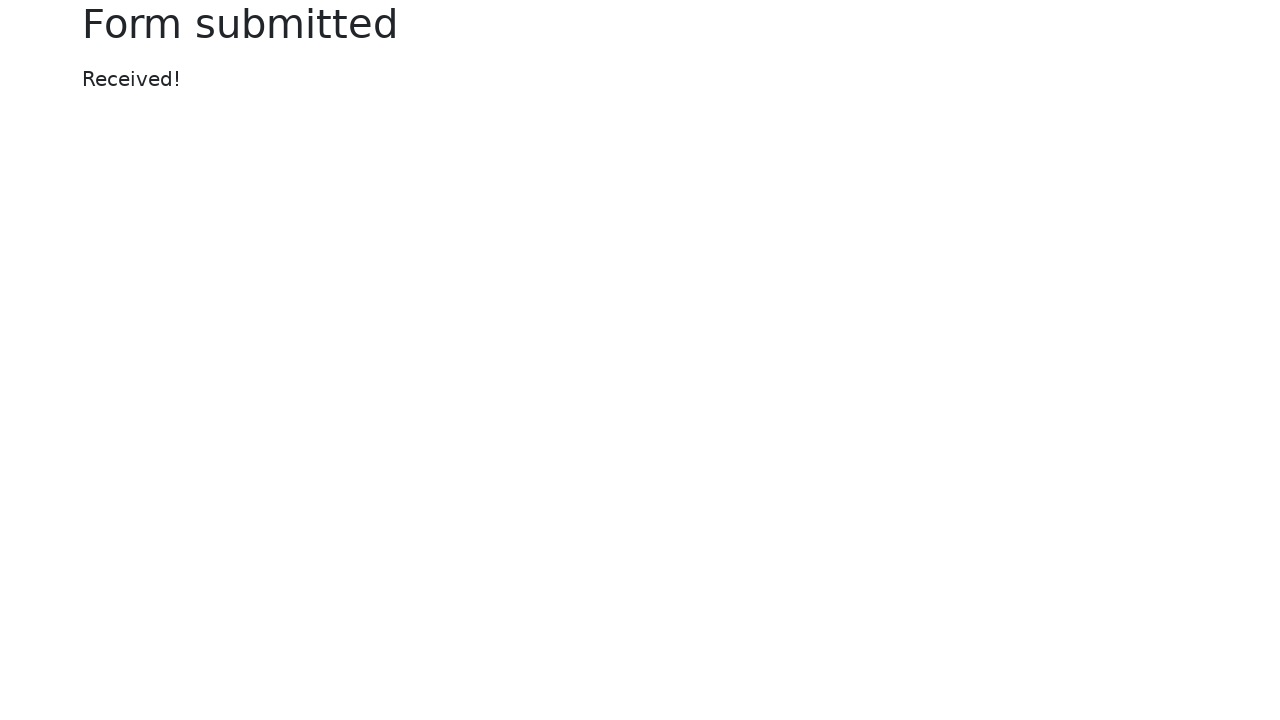

Located success message element
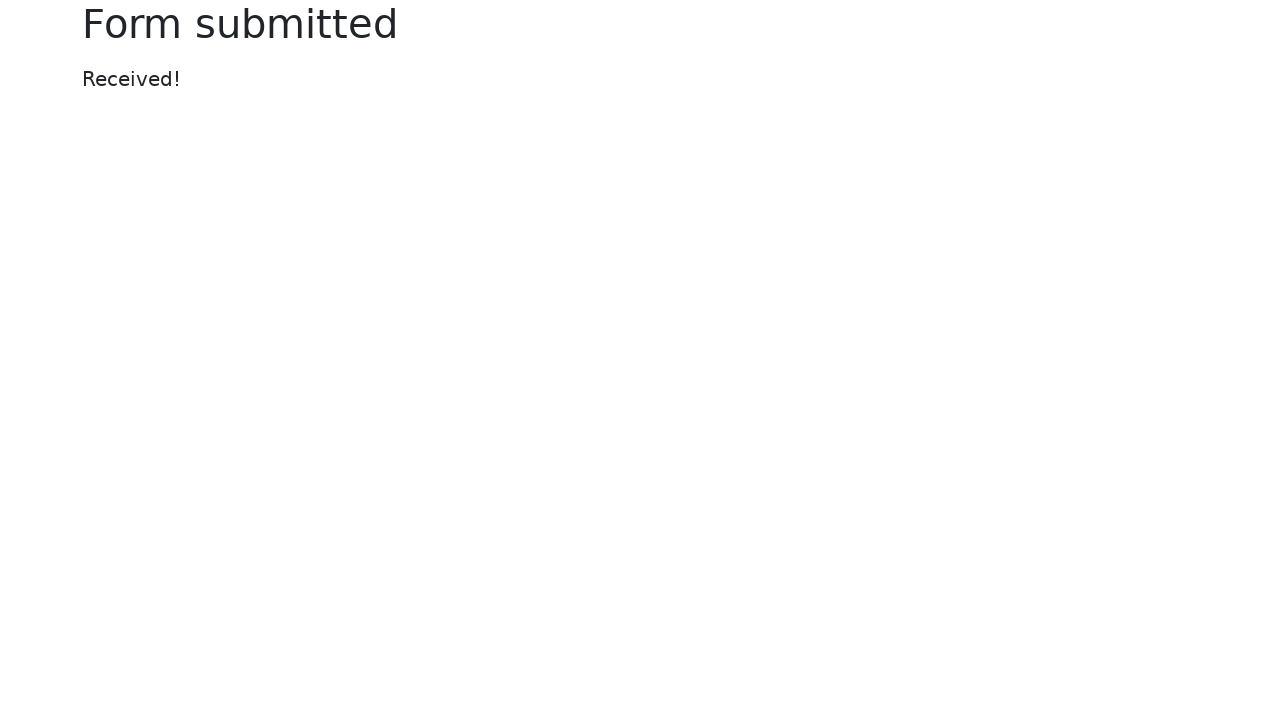

Retrieved message text: 'Received!'
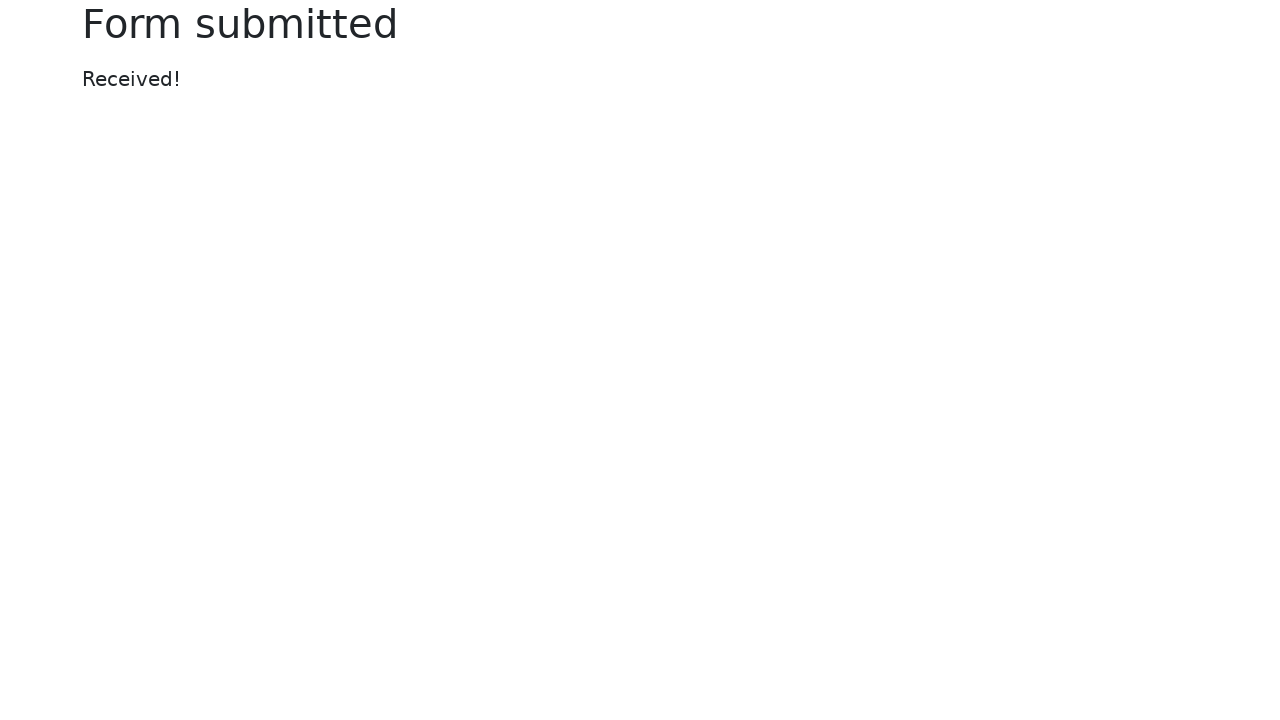

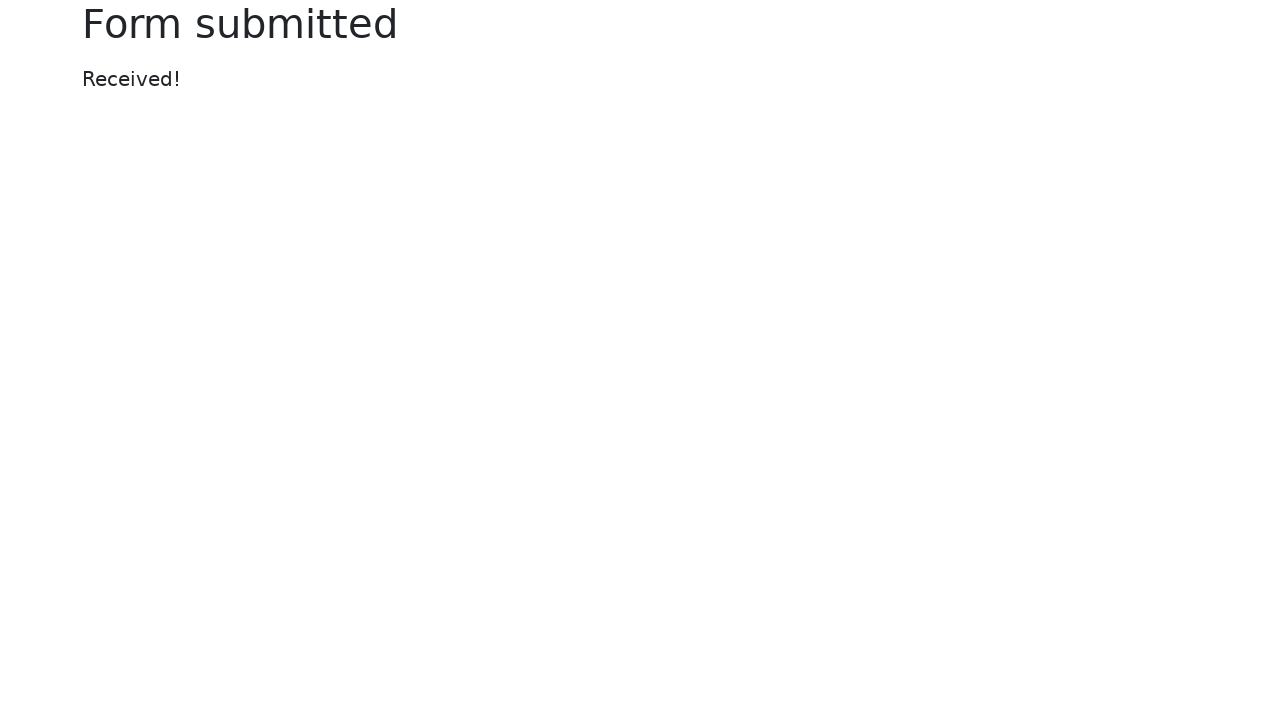